Fills the postal code field in a web form

Starting URL: https://letcode.in/forms

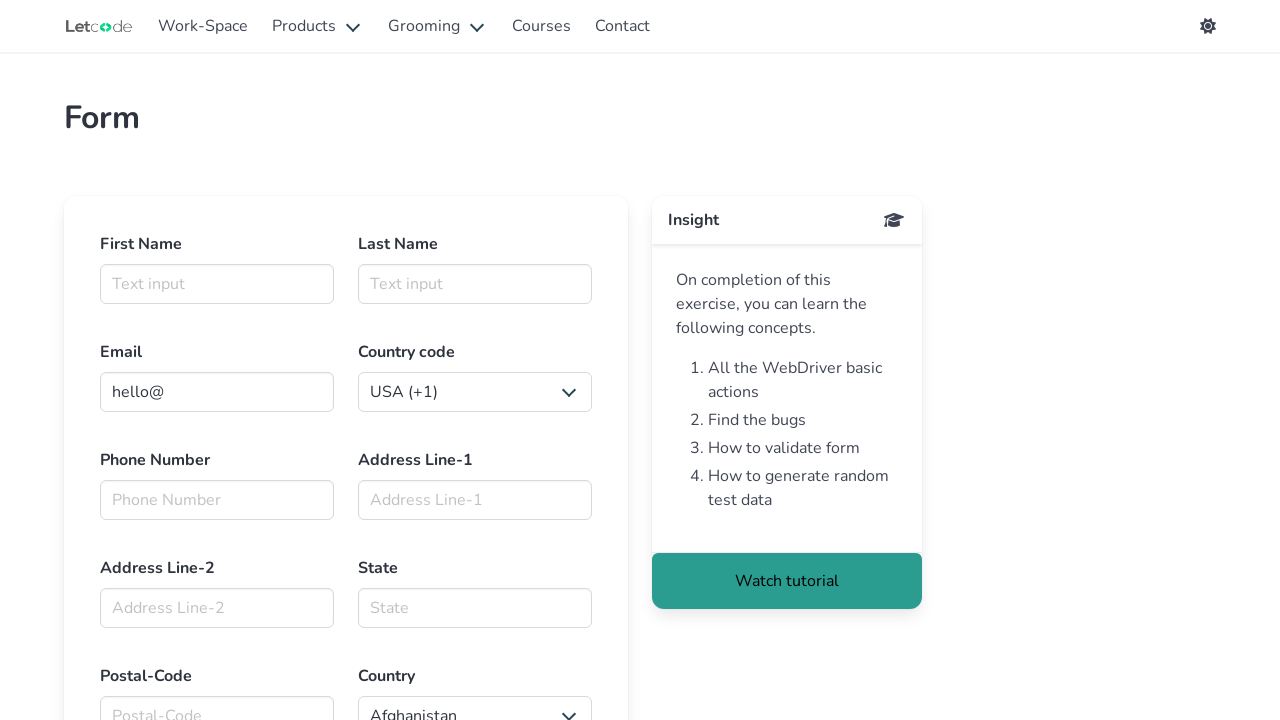

Navigated to form page at https://letcode.in/forms
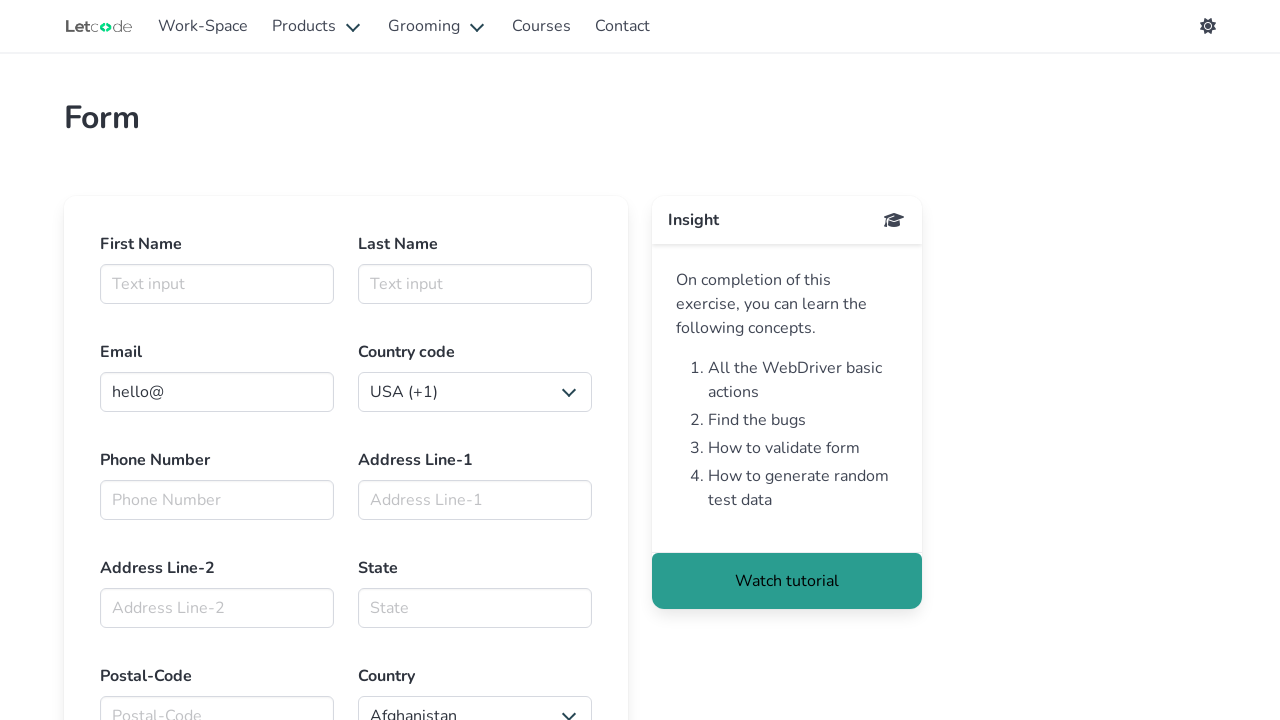

Filled postal code field with '90210' on input[name='postalcode'], input[name='zipcode'], input[placeholder*='Postal']
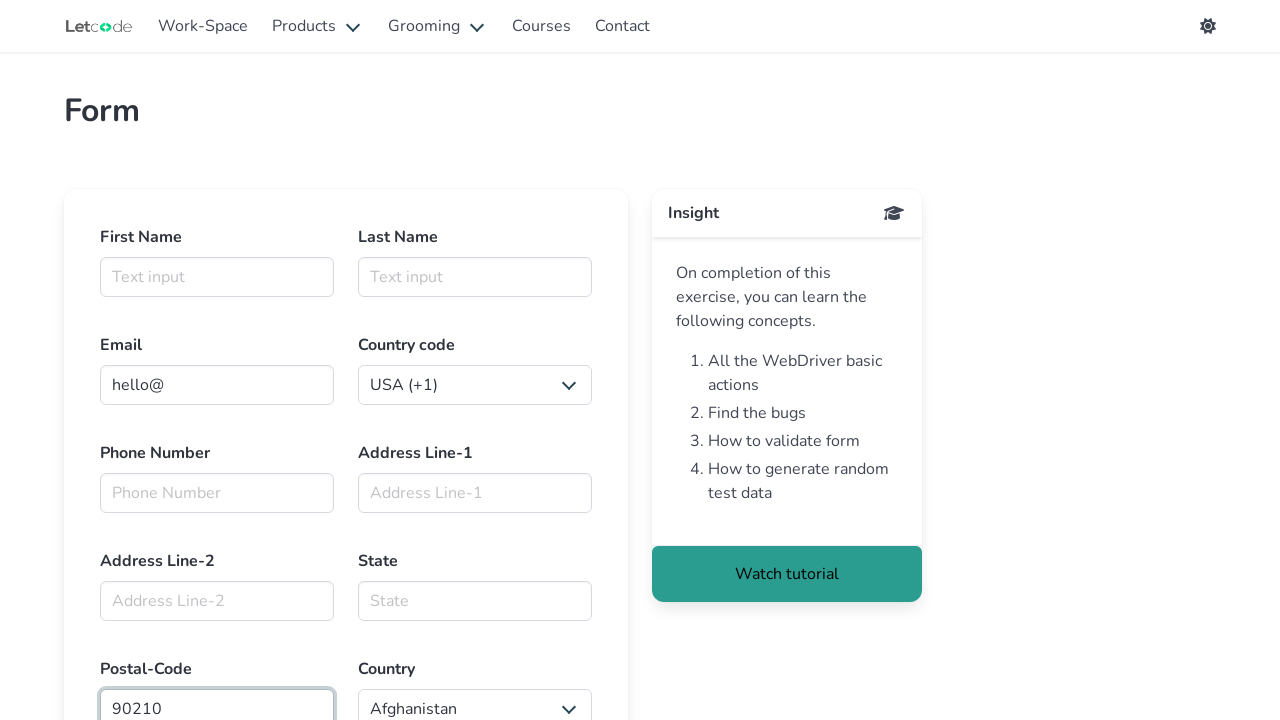

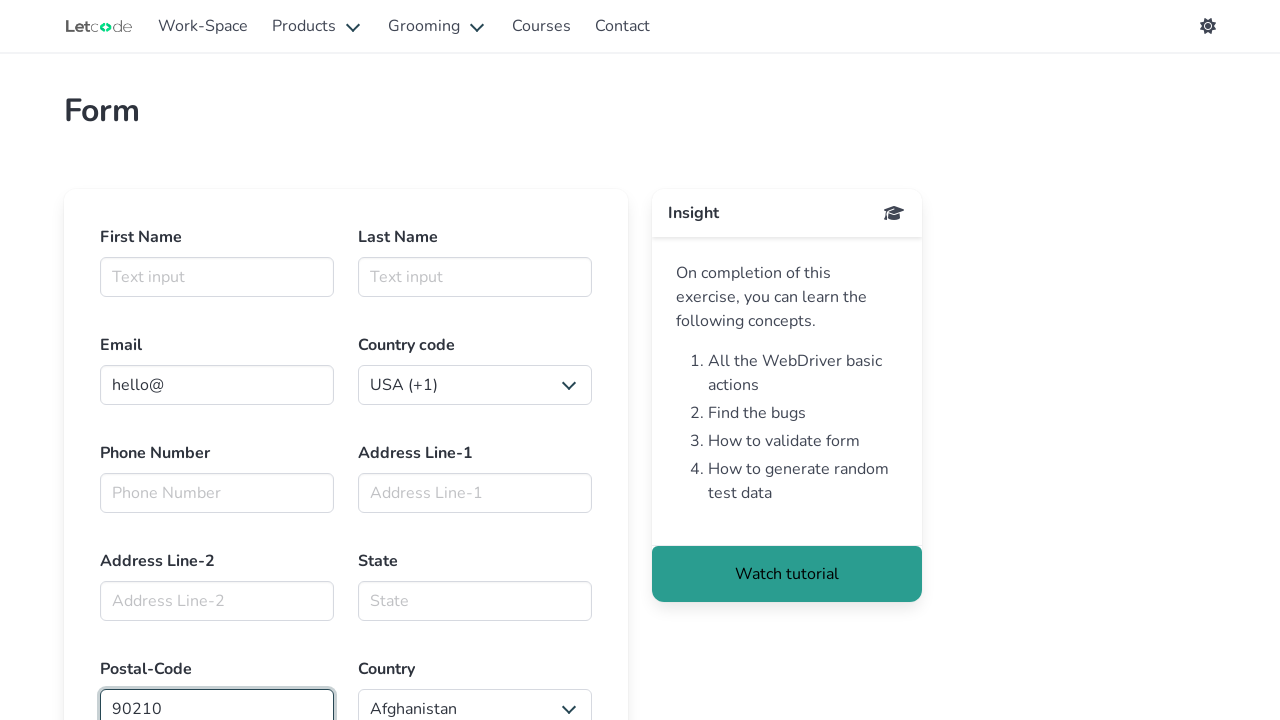